Tests that the demoblaze page loads and displays the expected description text

Starting URL: https://www.demoblaze.com/

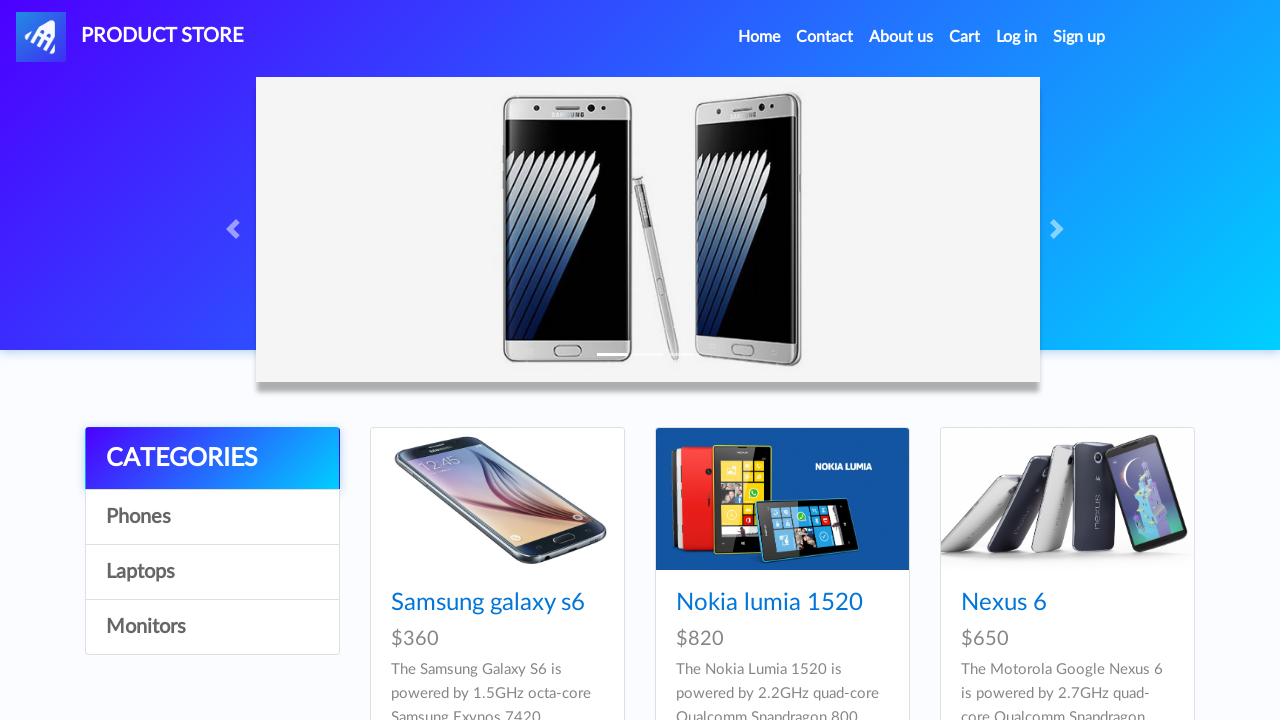

Waited for description paragraph to load on demoblaze page
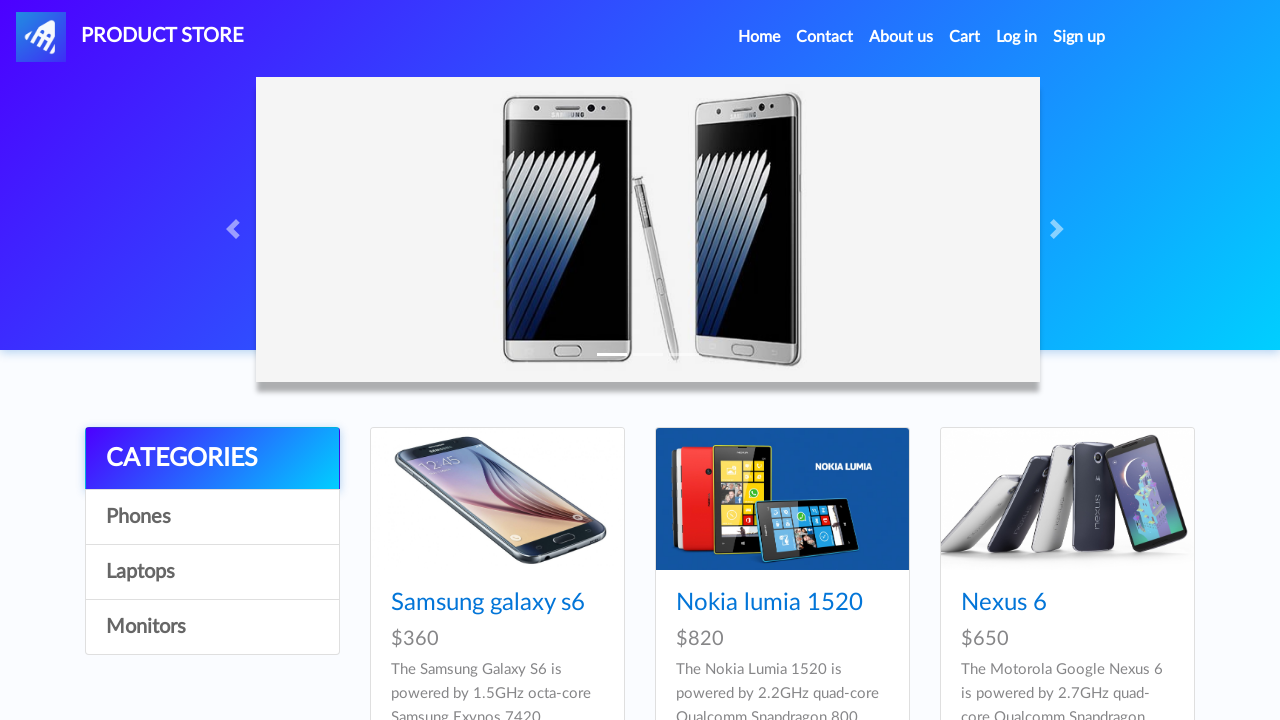

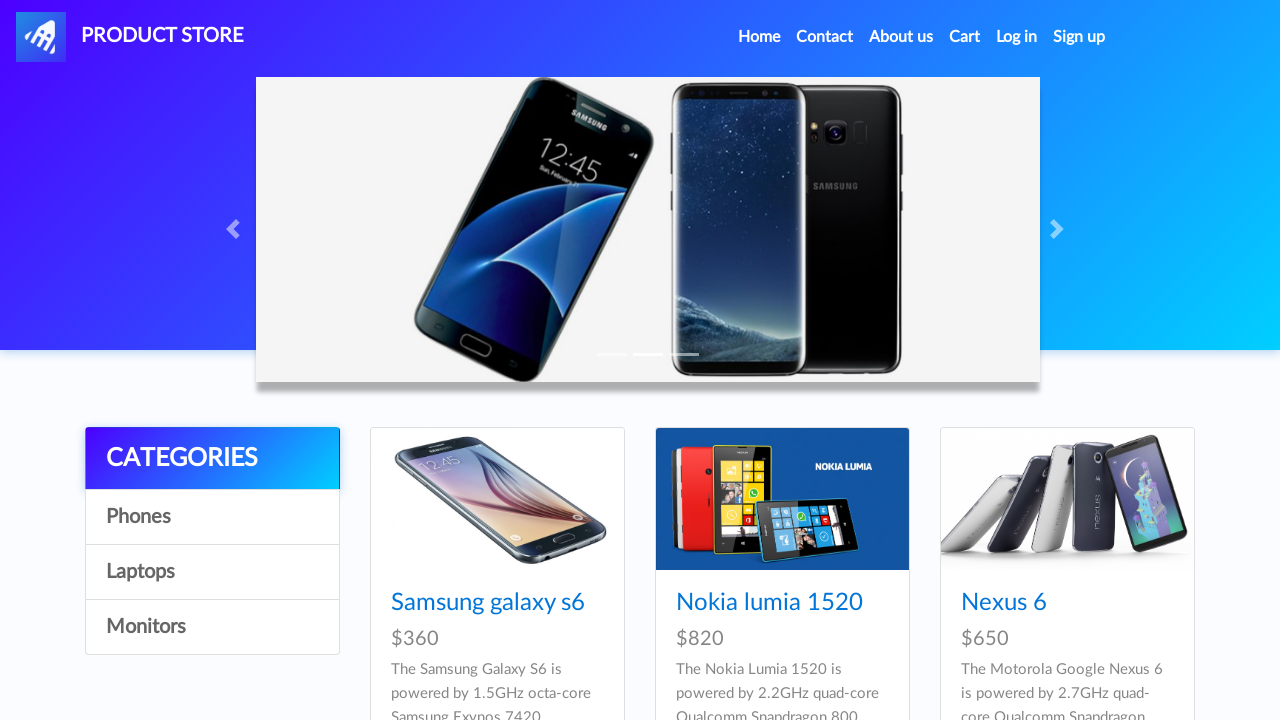